Logs into Saucedemo and verifies that links are present on the homepage

Starting URL: https://www.saucedemo.com/

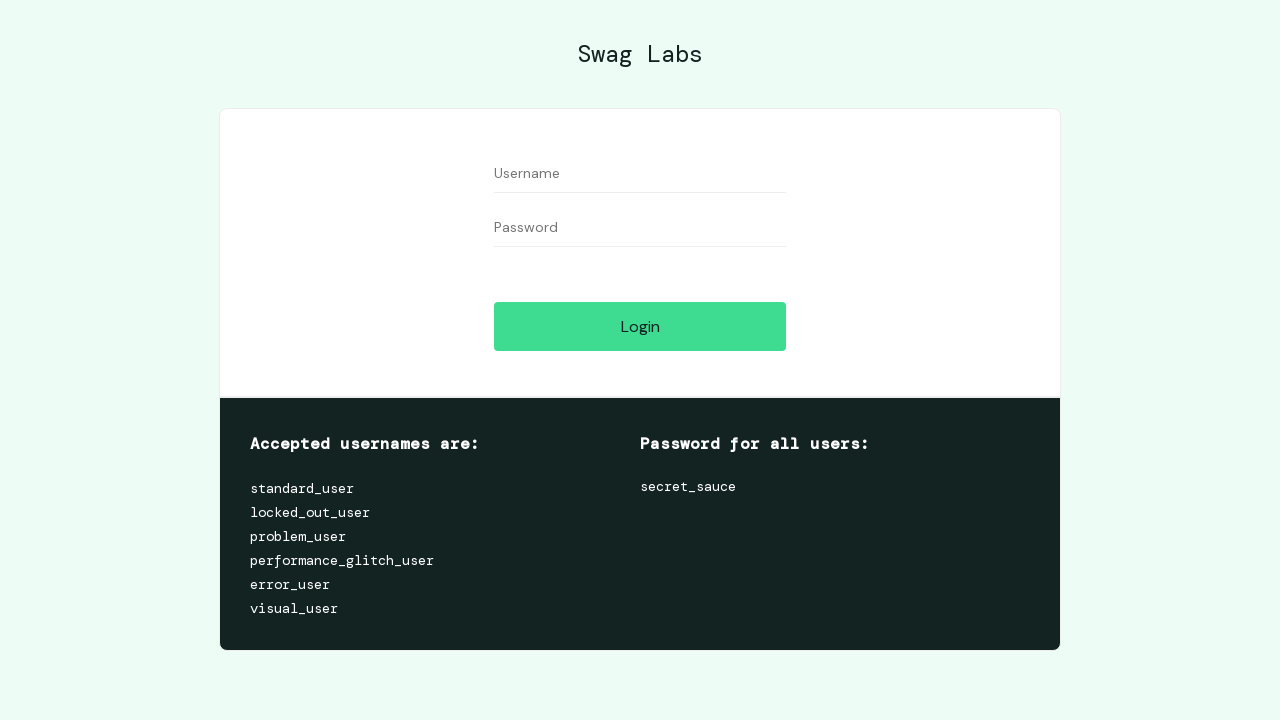

Filled username field with 'standard_user' on [placeholder='Username']
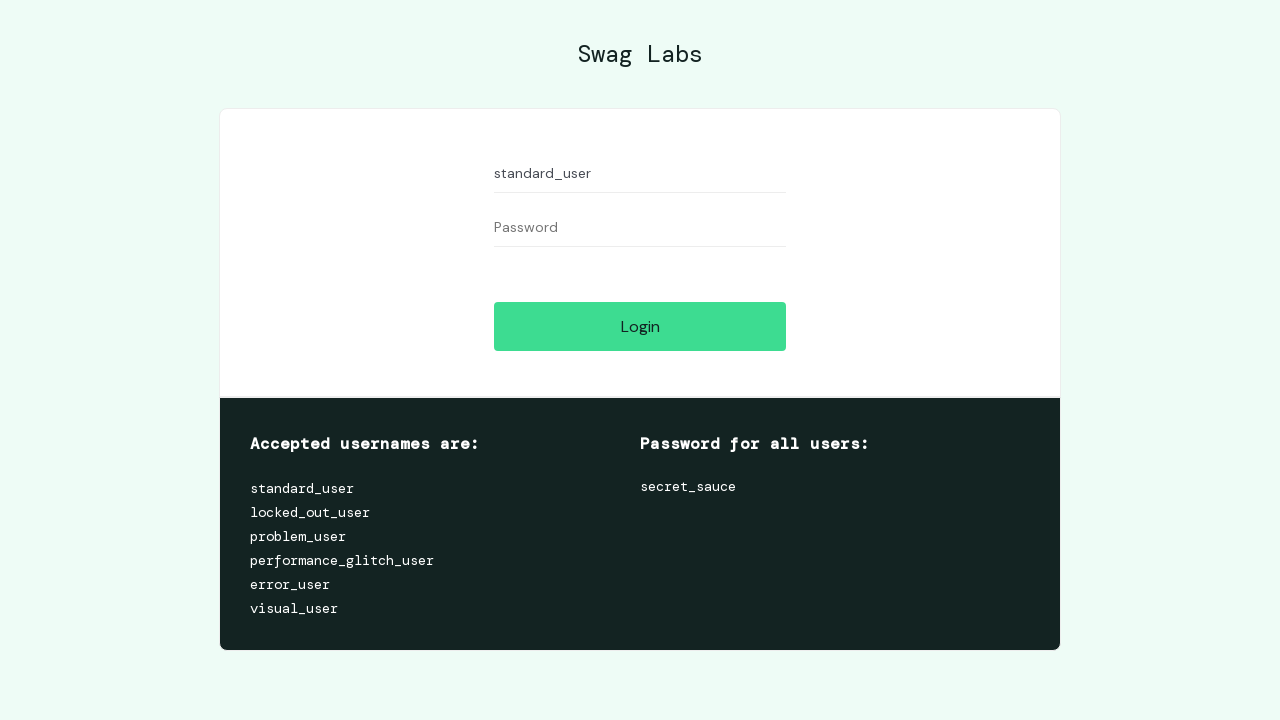

Filled password field with 'secret_sauce' on [placeholder='Password']
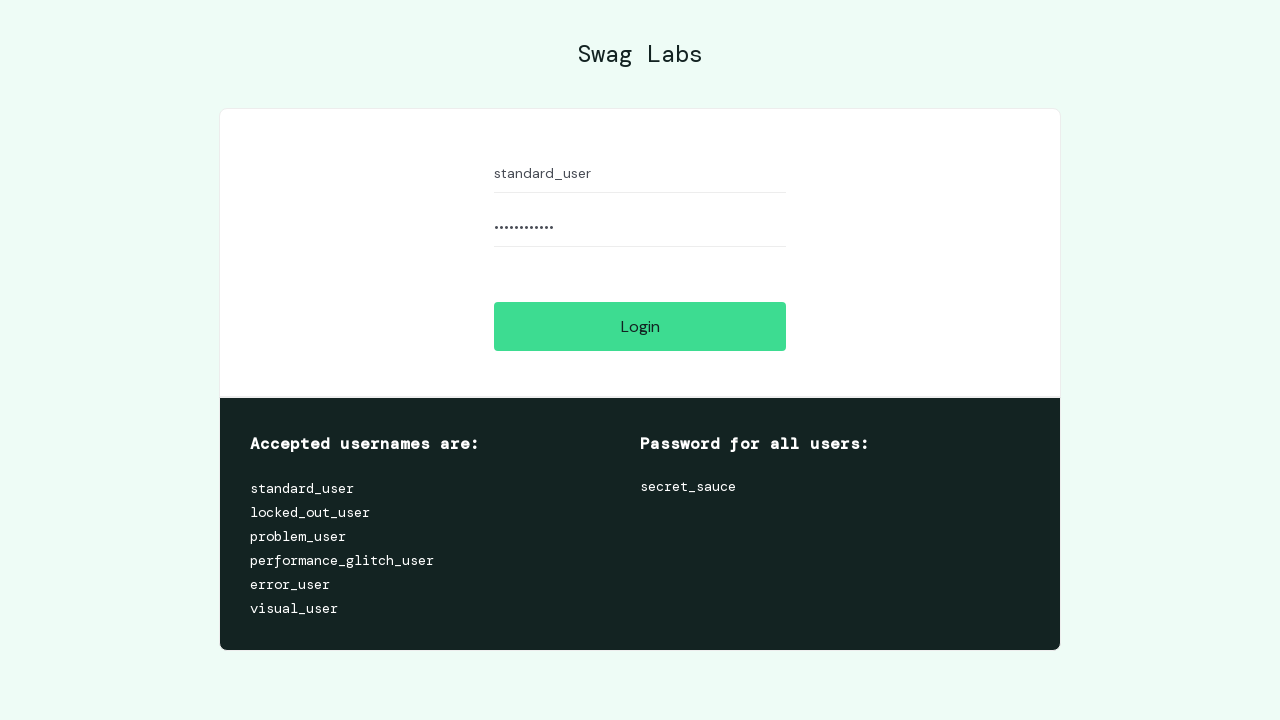

Clicked submit button to log in at (640, 326) on .submit-button
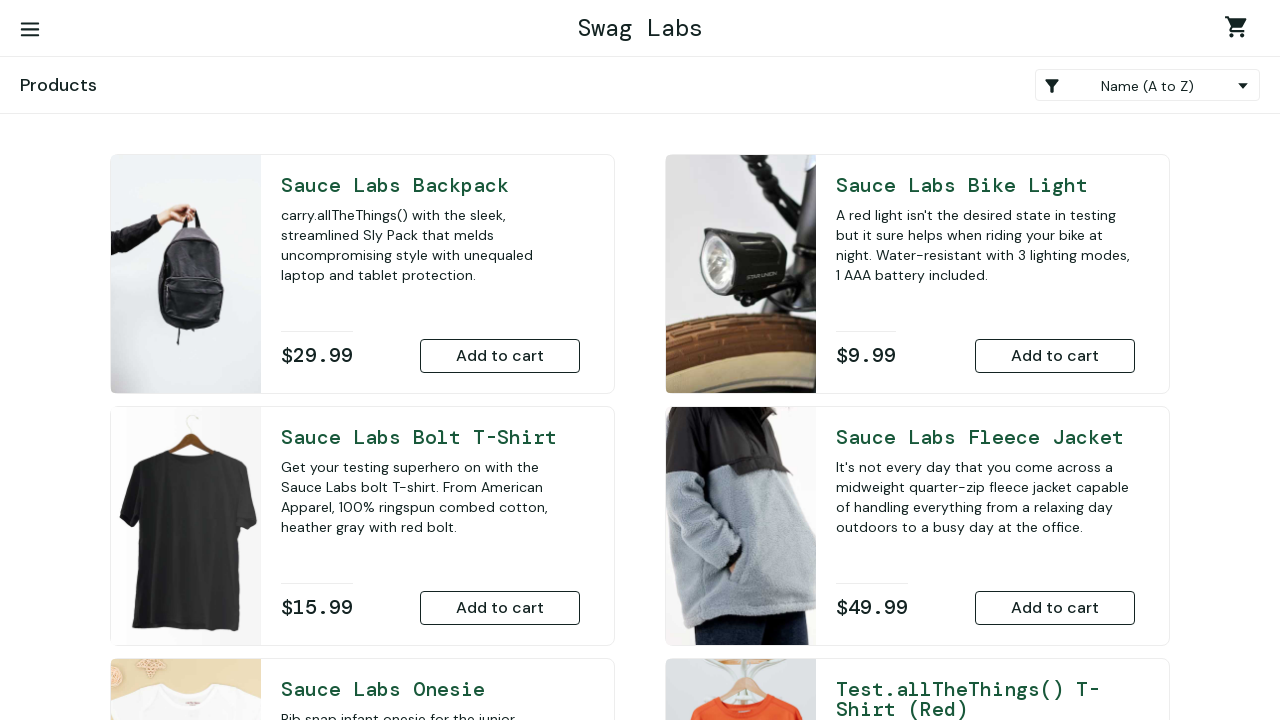

Waited for links to load on homepage
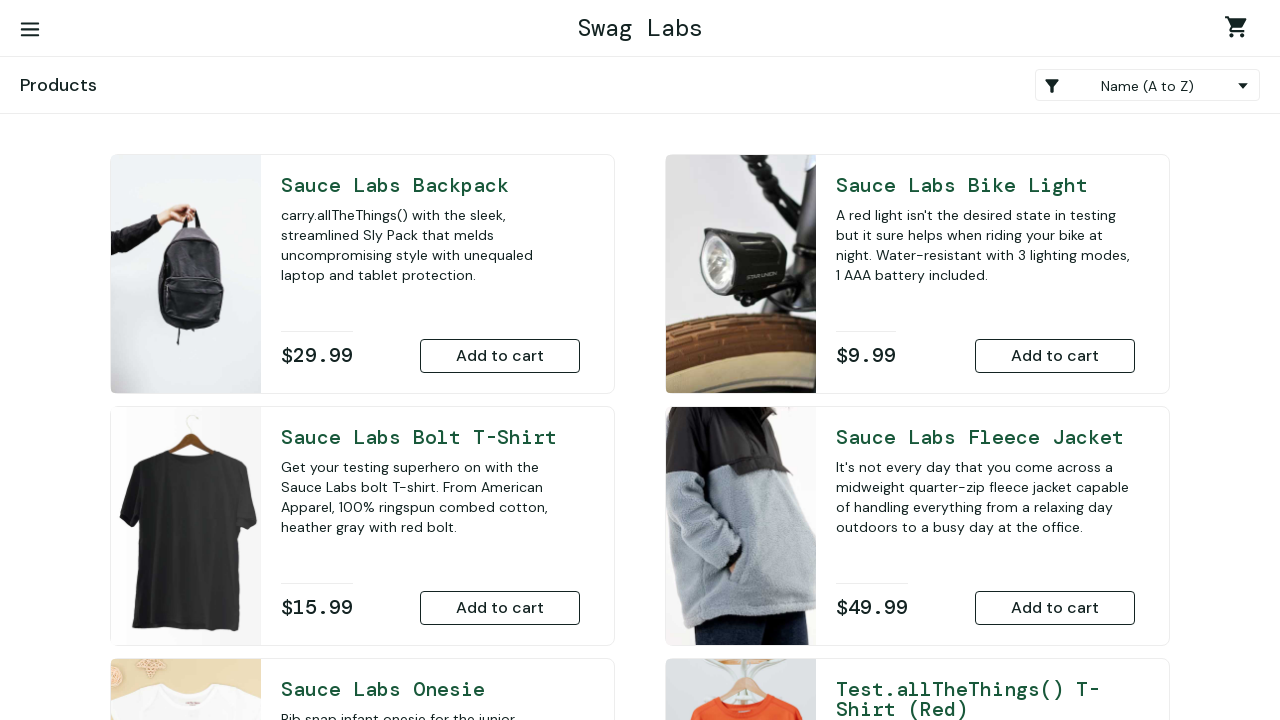

Retrieved all links from homepage - links are present
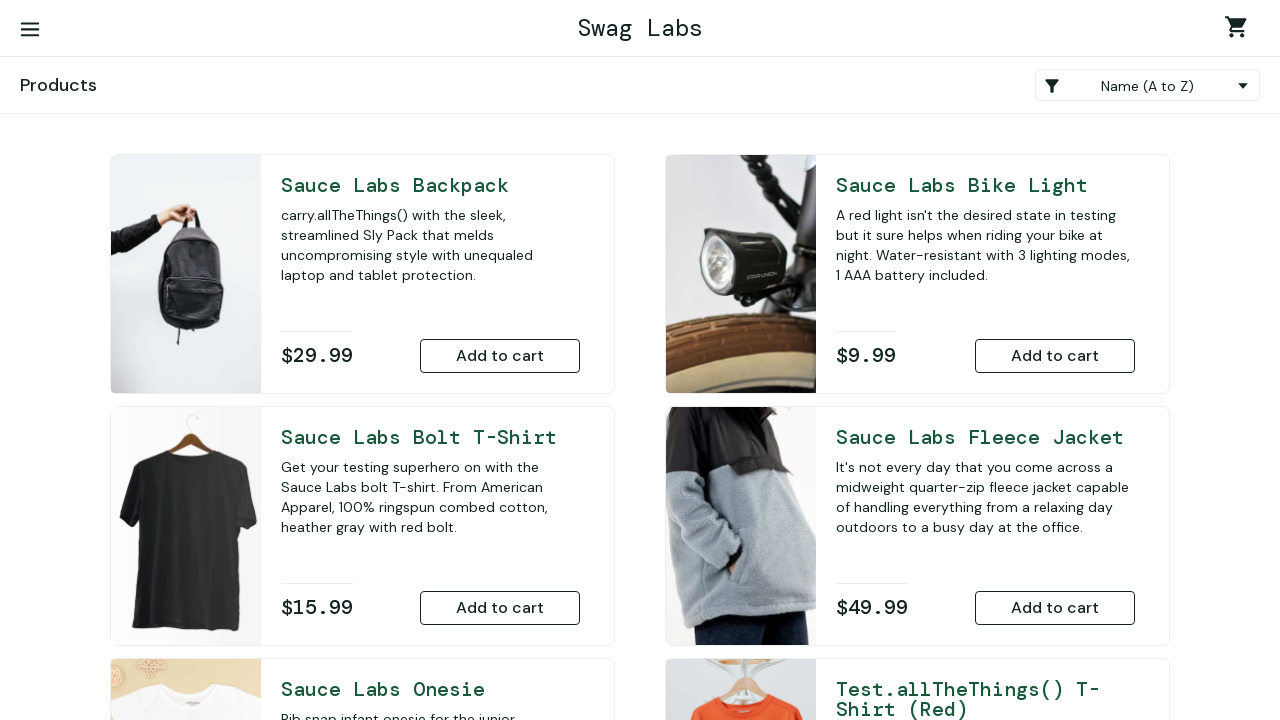

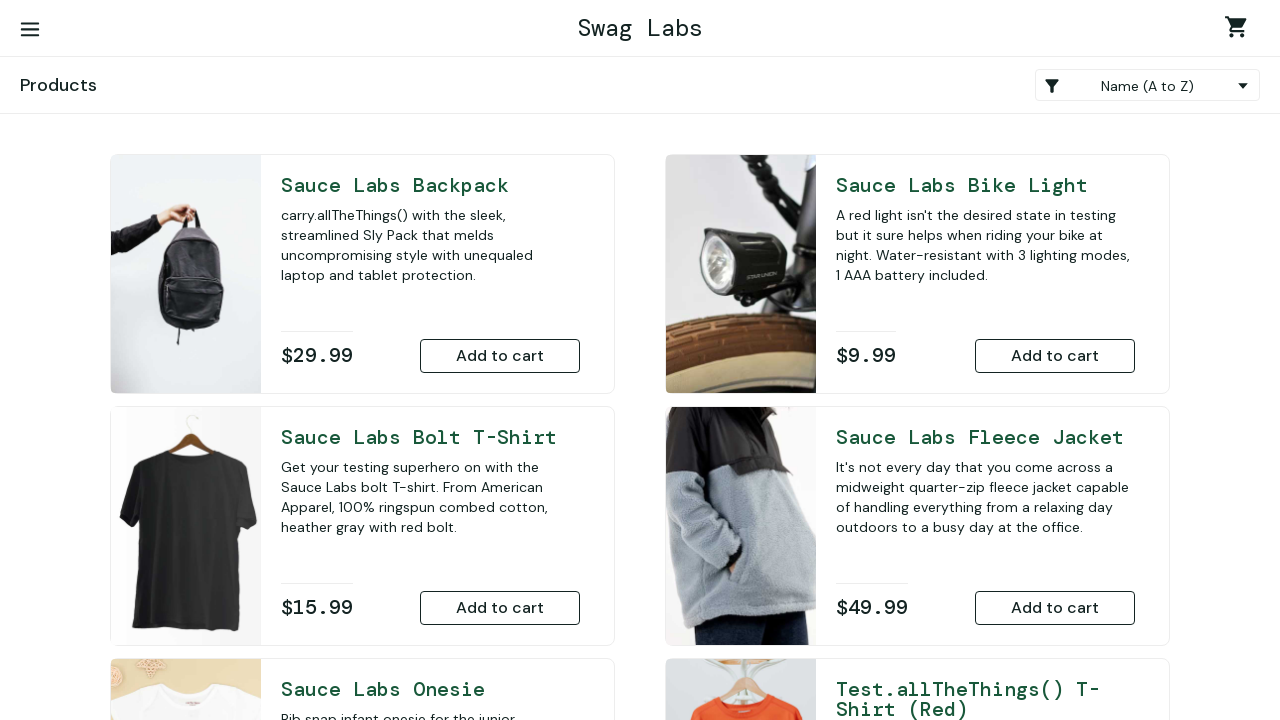